Tests adding a new record to a web table and then editing it by changing the first name

Starting URL: https://demoqa.com/webtables

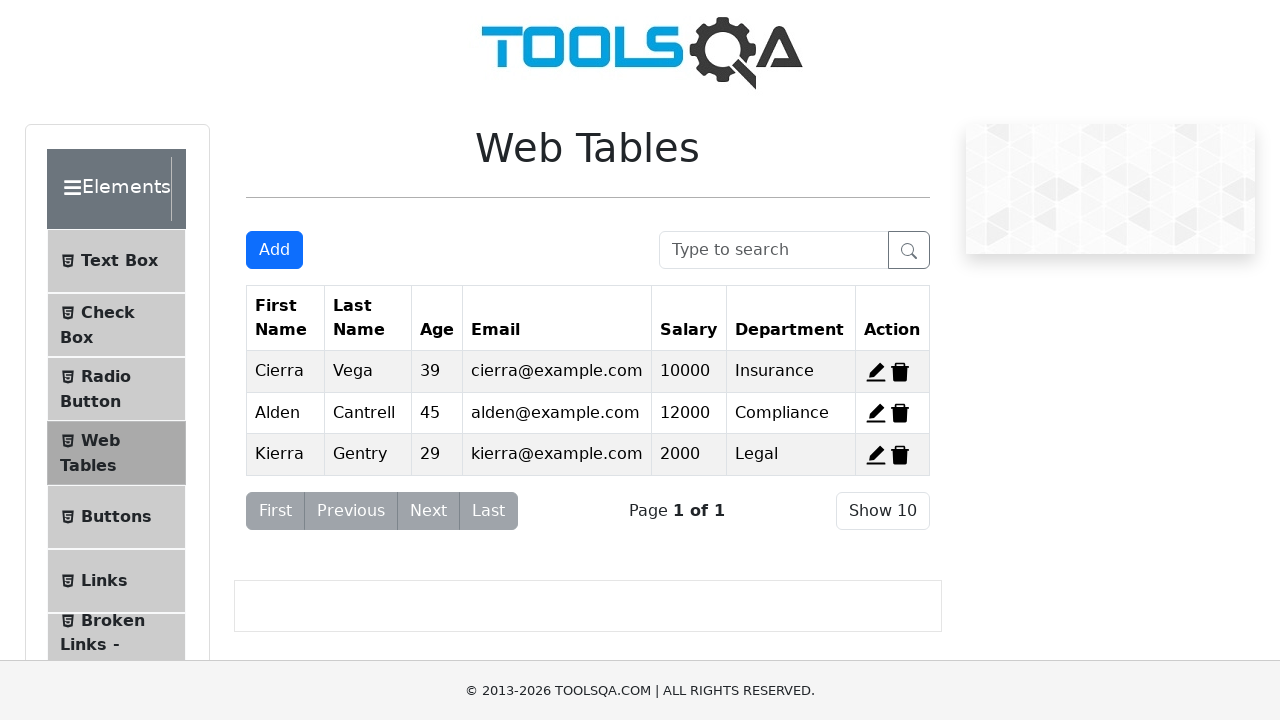

Clicked Add button to open the new record form at (274, 250) on .btn-primary
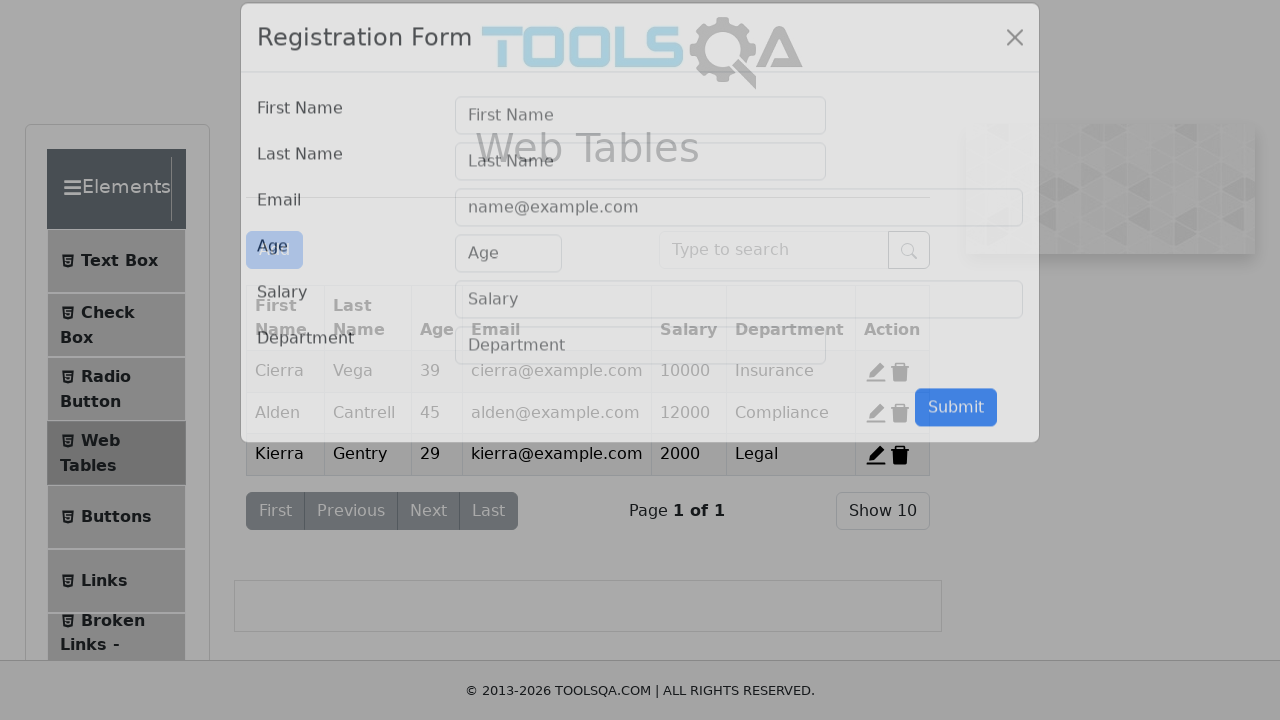

Filled first name field with 'Oya' on #firstName
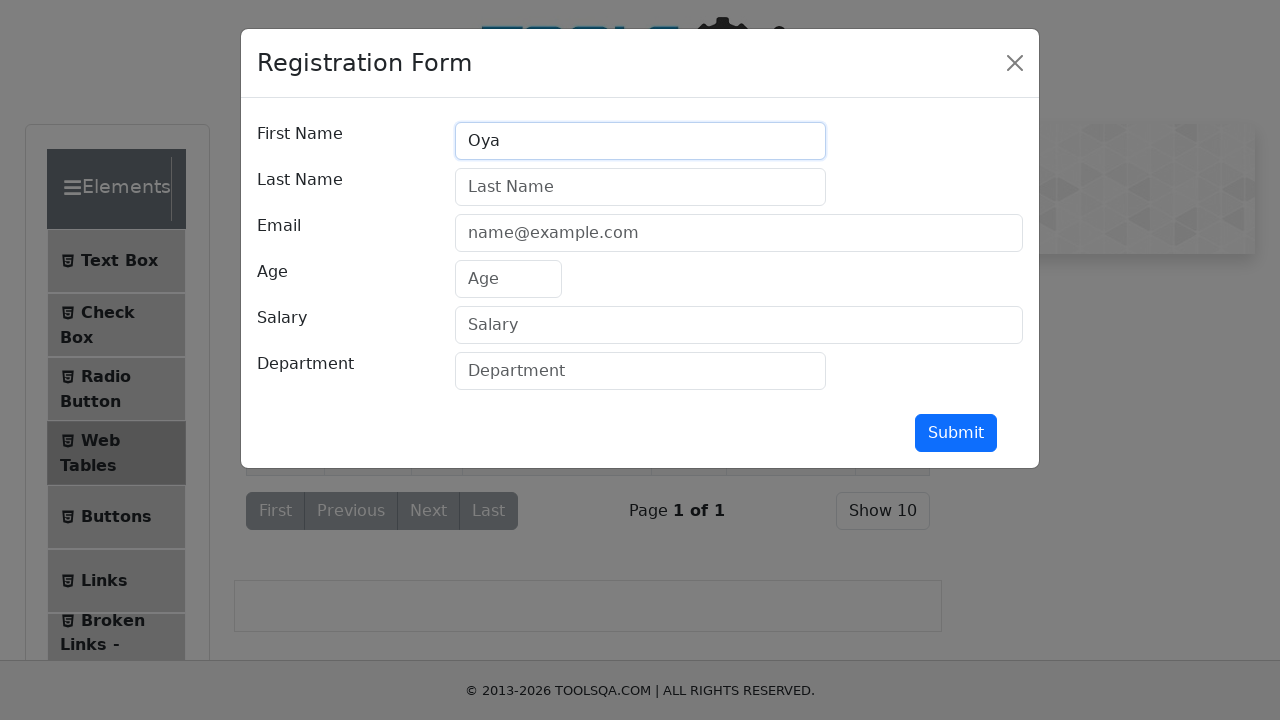

Filled last name field with 'Demirtola' on #lastName
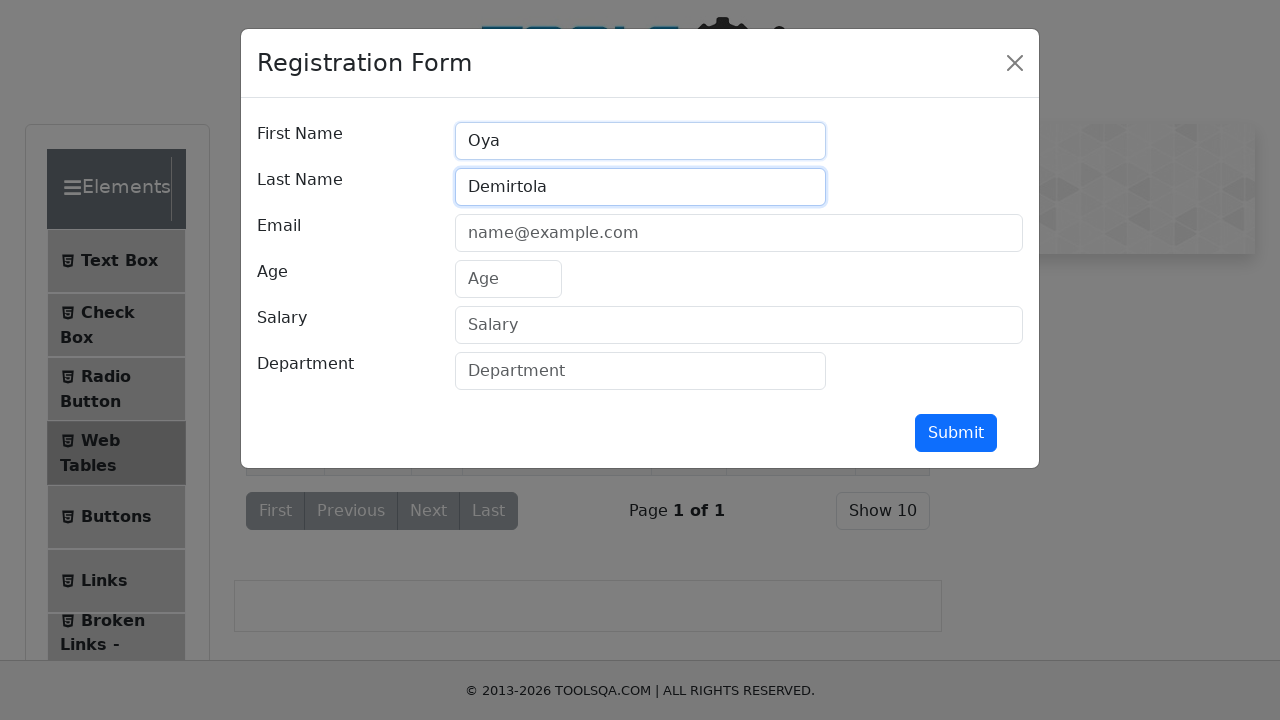

Filled email field with 'oyademirtola@gmail.com' on #userEmail
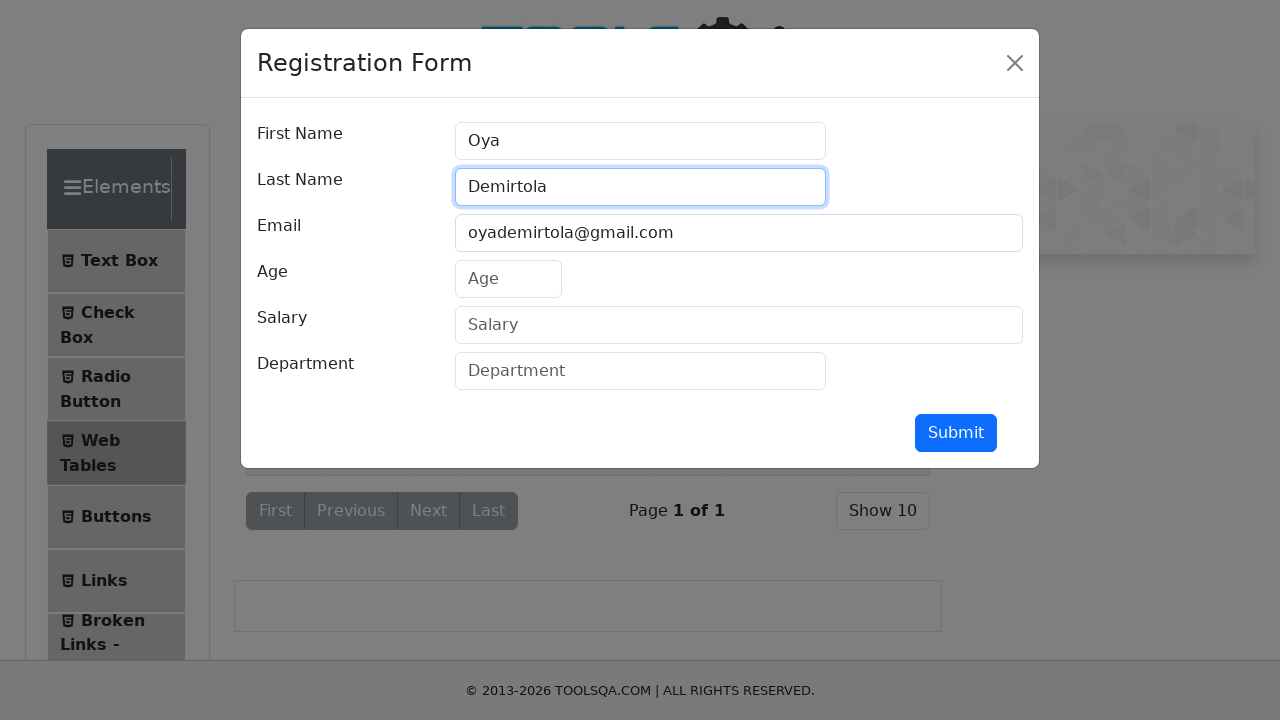

Filled age field with '30' on #age
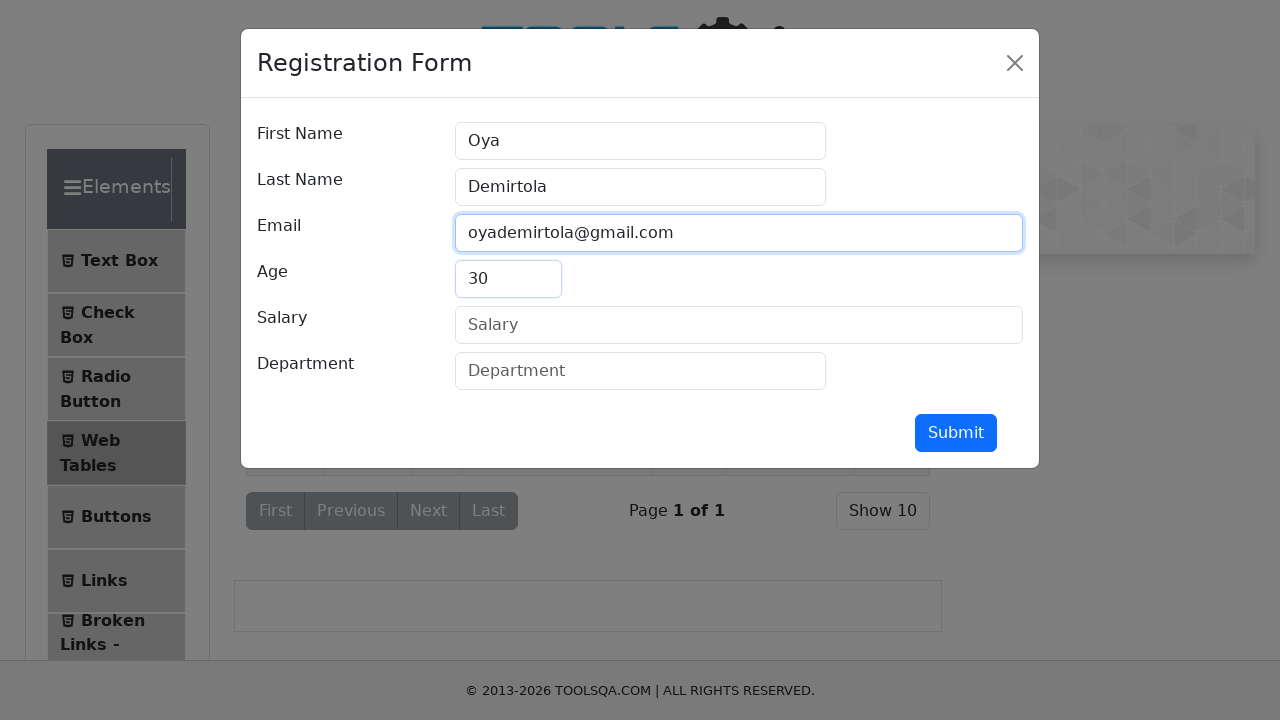

Filled salary field with '99000' on #salary
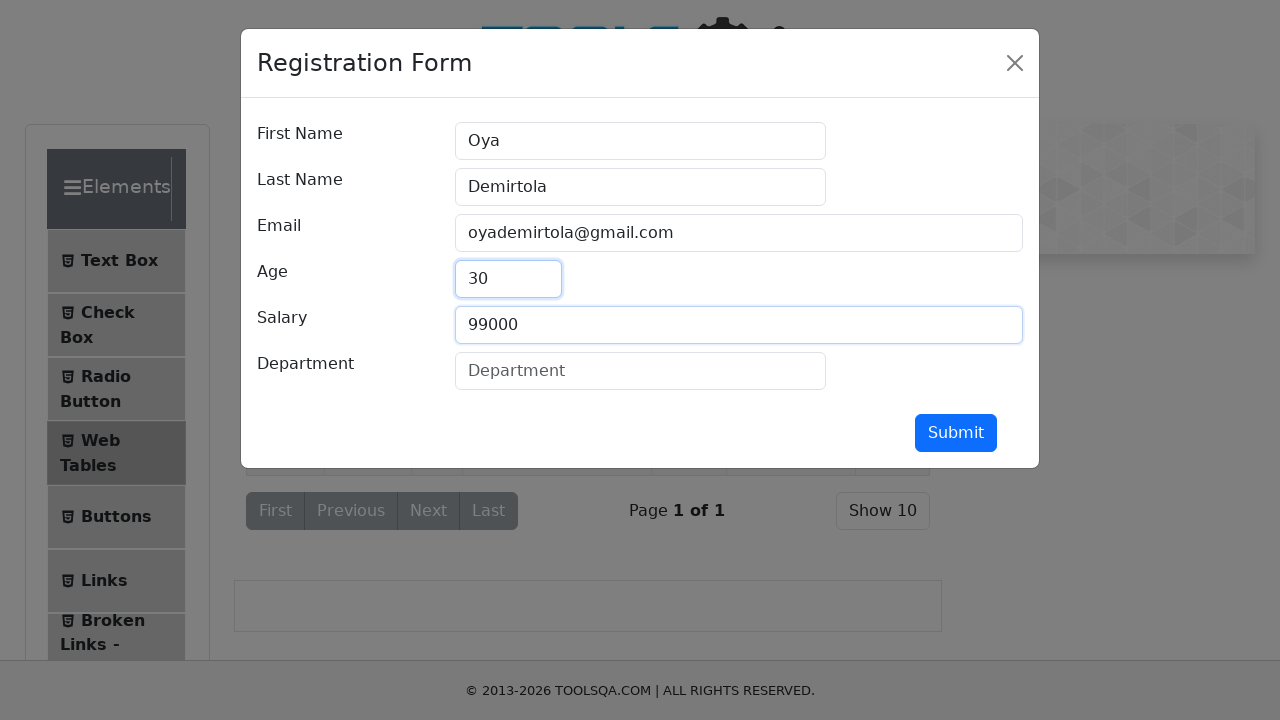

Filled department field with 'IT' on #department
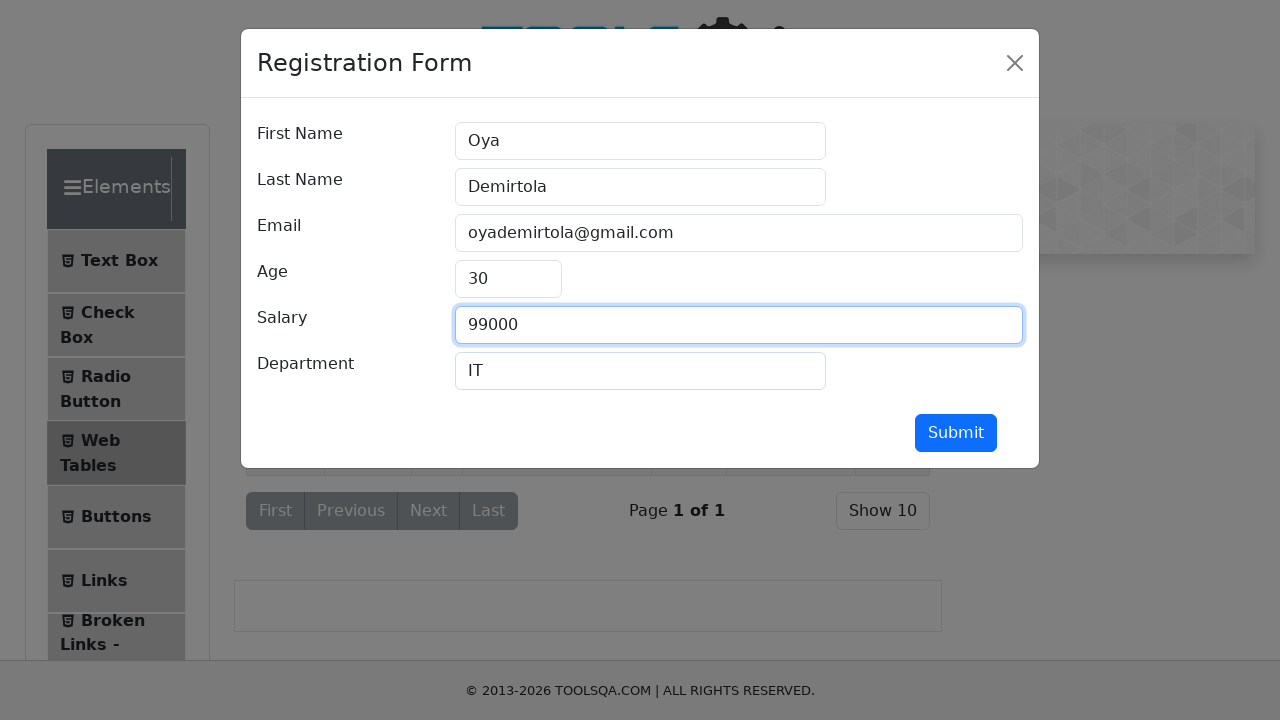

Clicked submit button to add new record at (956, 433) on #submit
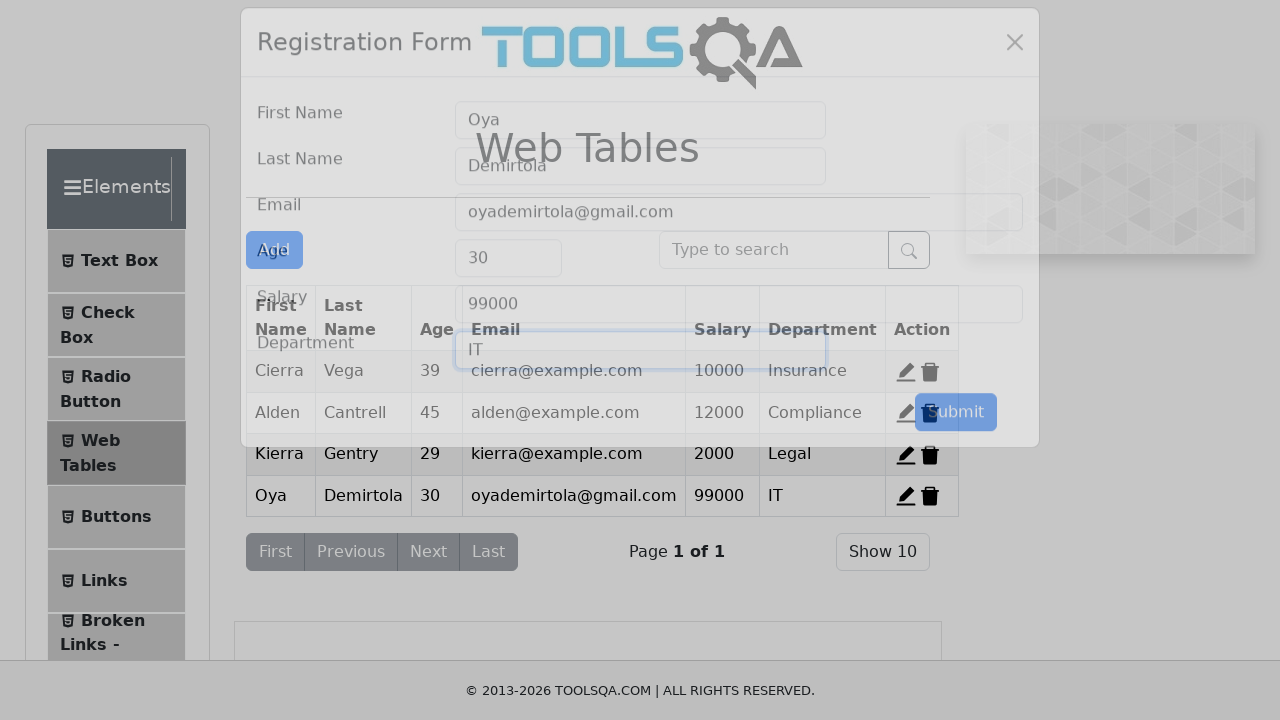

New record added and edit button for record 4 became visible
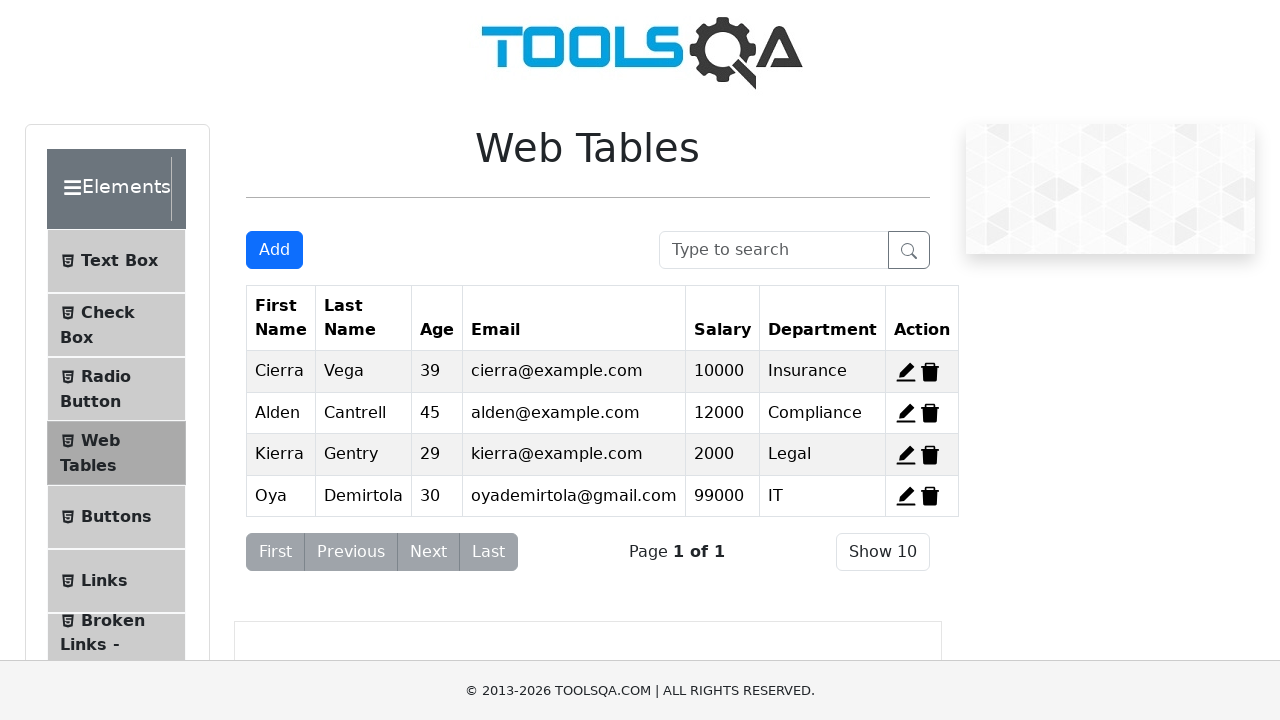

Clicked edit button for record 4 at (906, 496) on #edit-record-4
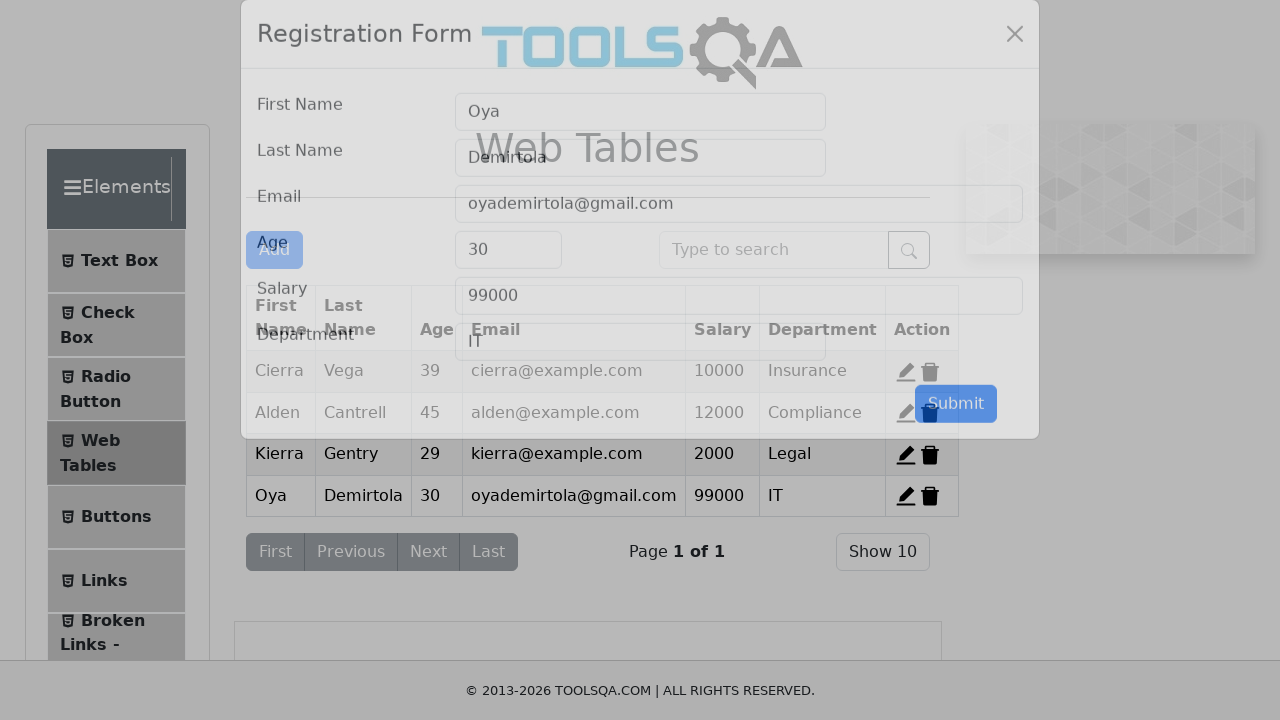

Changed first name from 'Oya' to 'Nefise' on #firstName
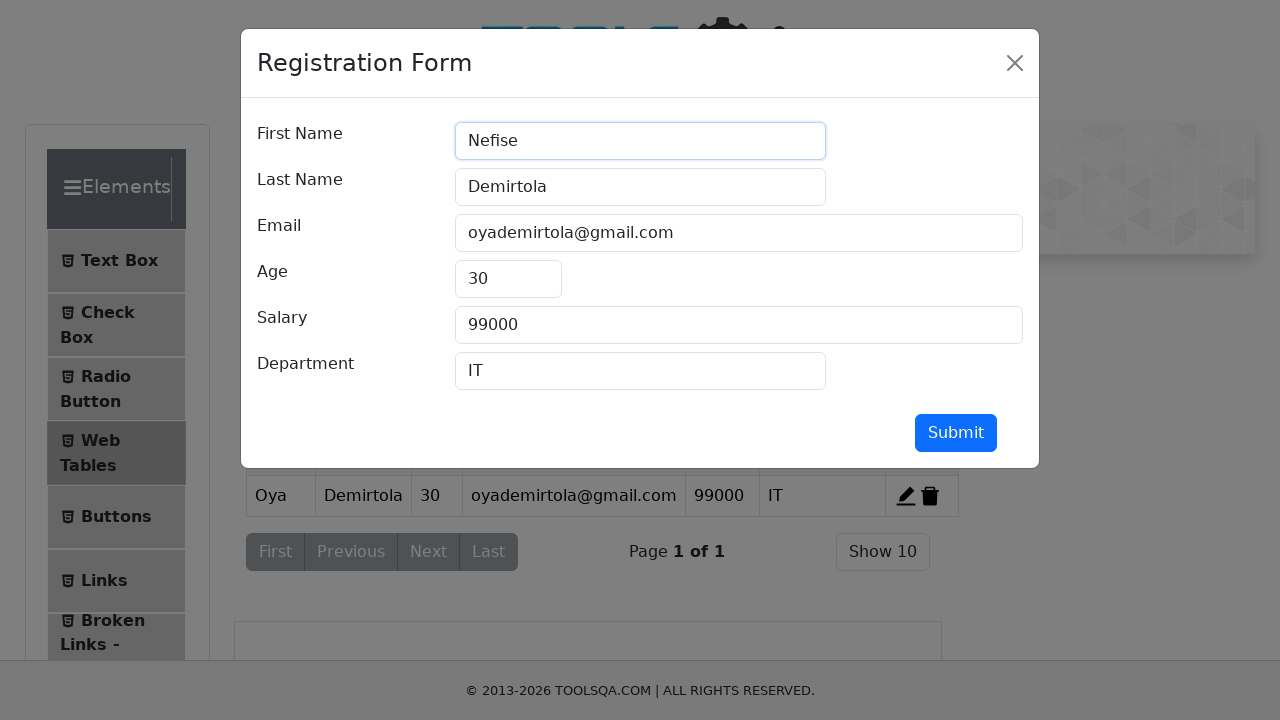

Clicked submit button to save edited record at (956, 433) on #submit
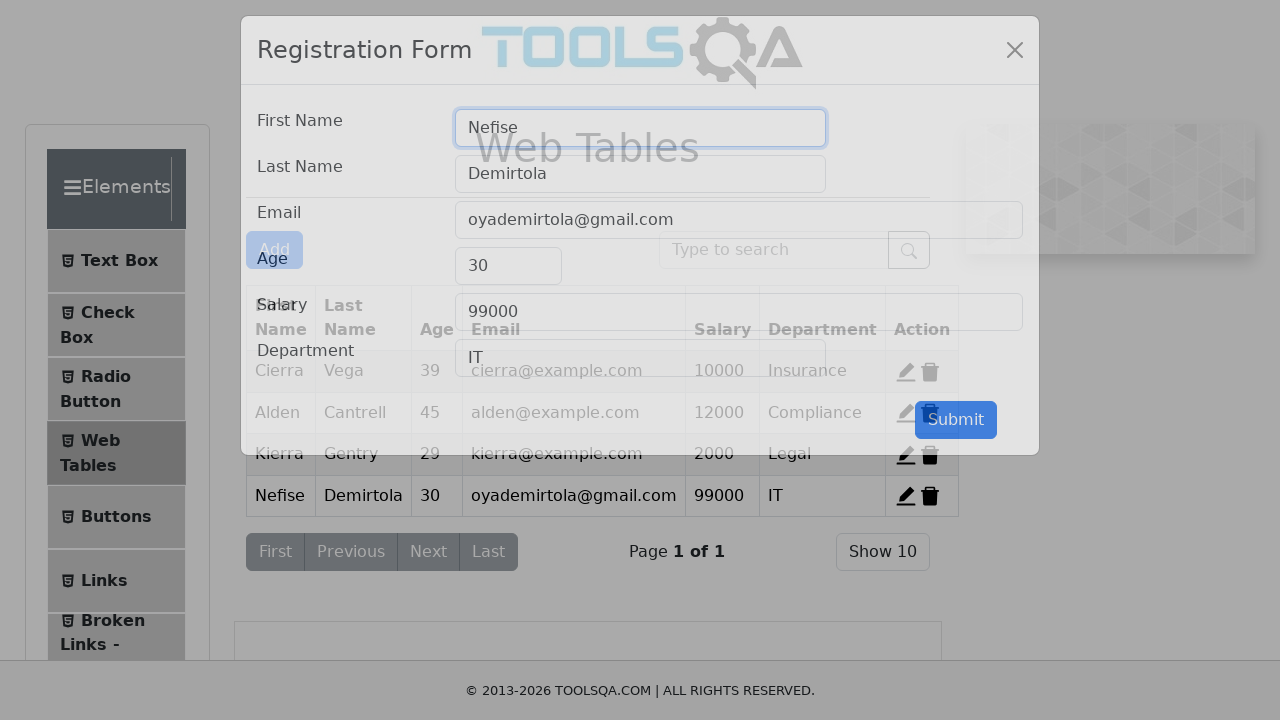

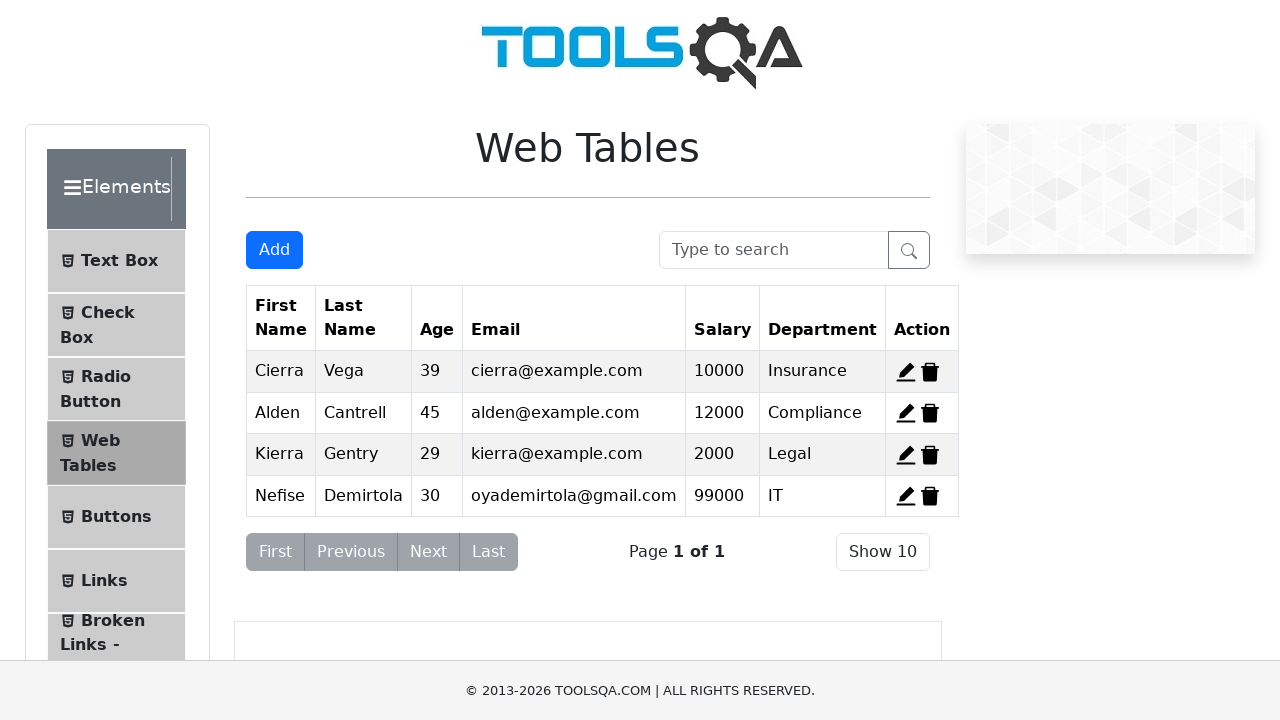